Navigates to an automation practice page, locates a product table, and interacts with table cells by reading values from the third column of each row.

Starting URL: https://www.rahulshettyacademy.com/AutomationPractice/

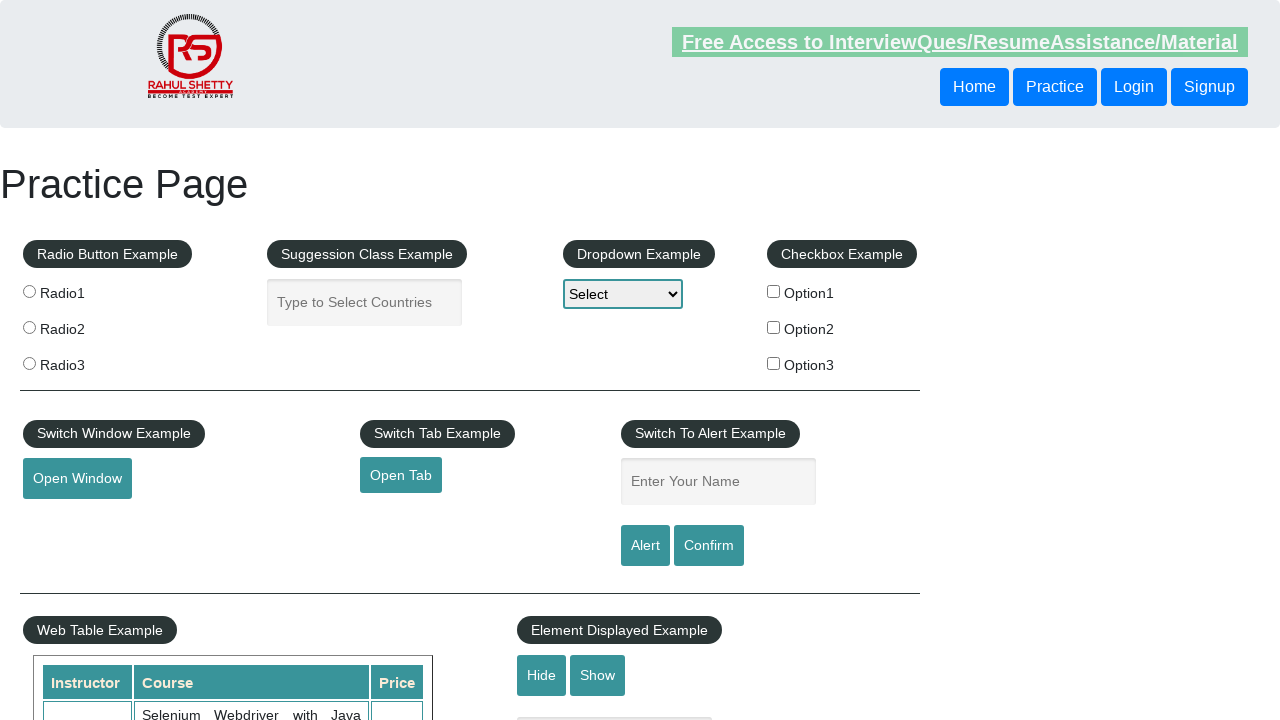

Waited for product table to be visible
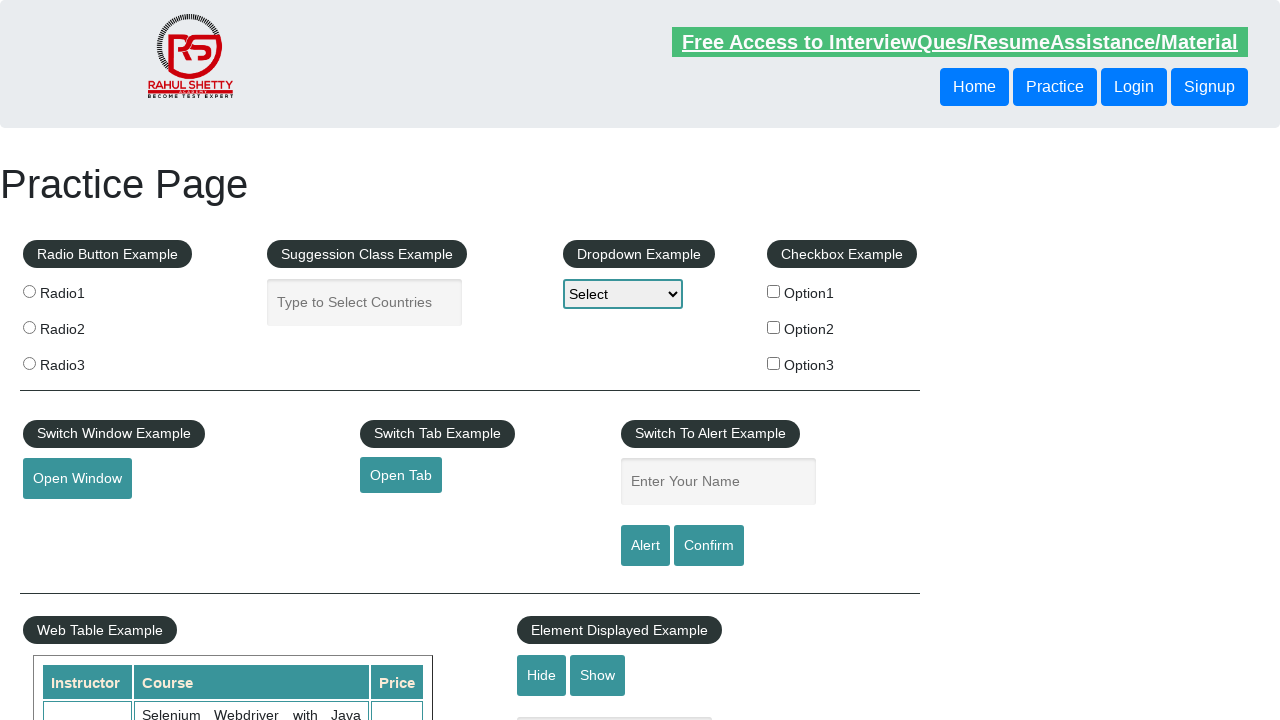

Located all cells in the third column of the product table
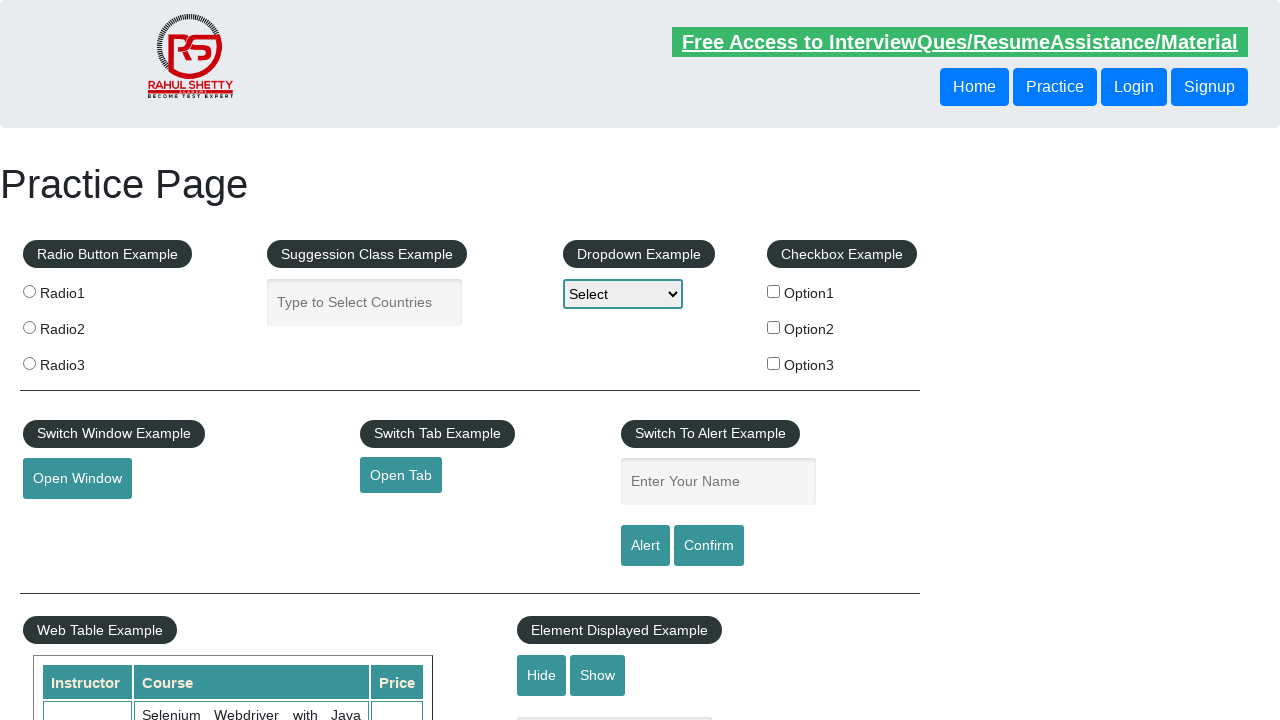

Waited for table cell to be visible and verified it contains text
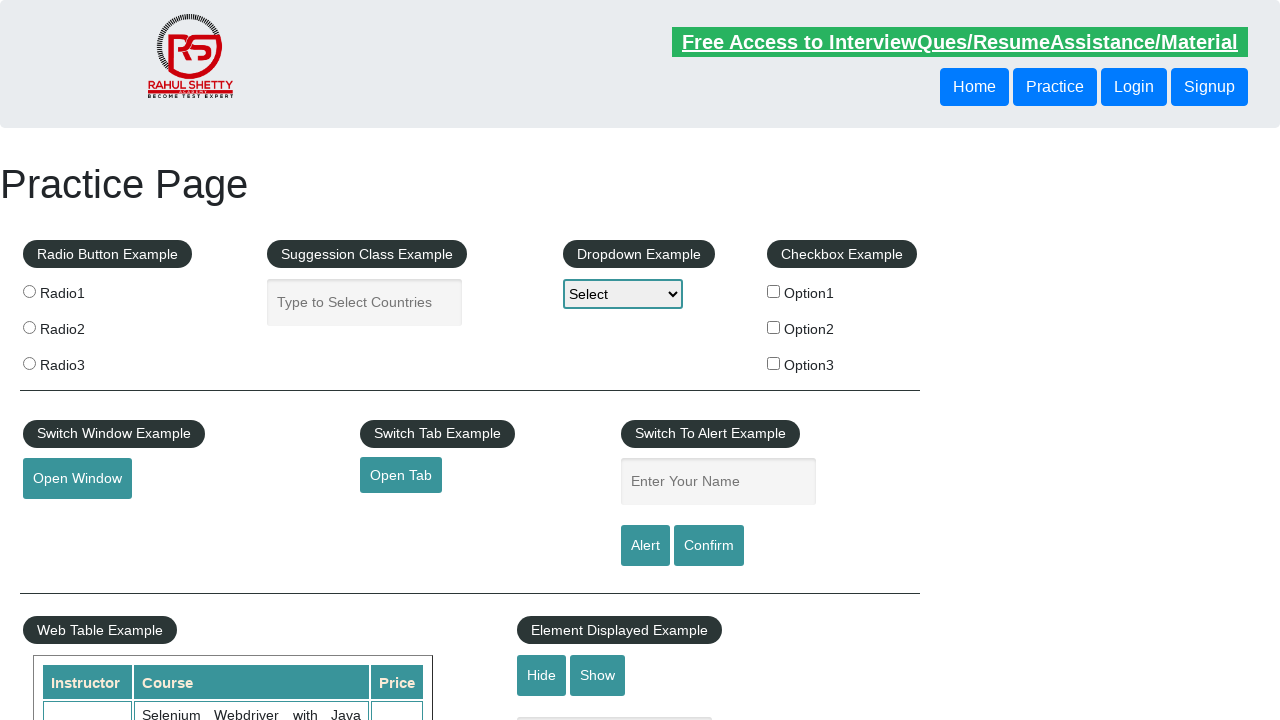

Waited for table cell to be visible and verified it contains text
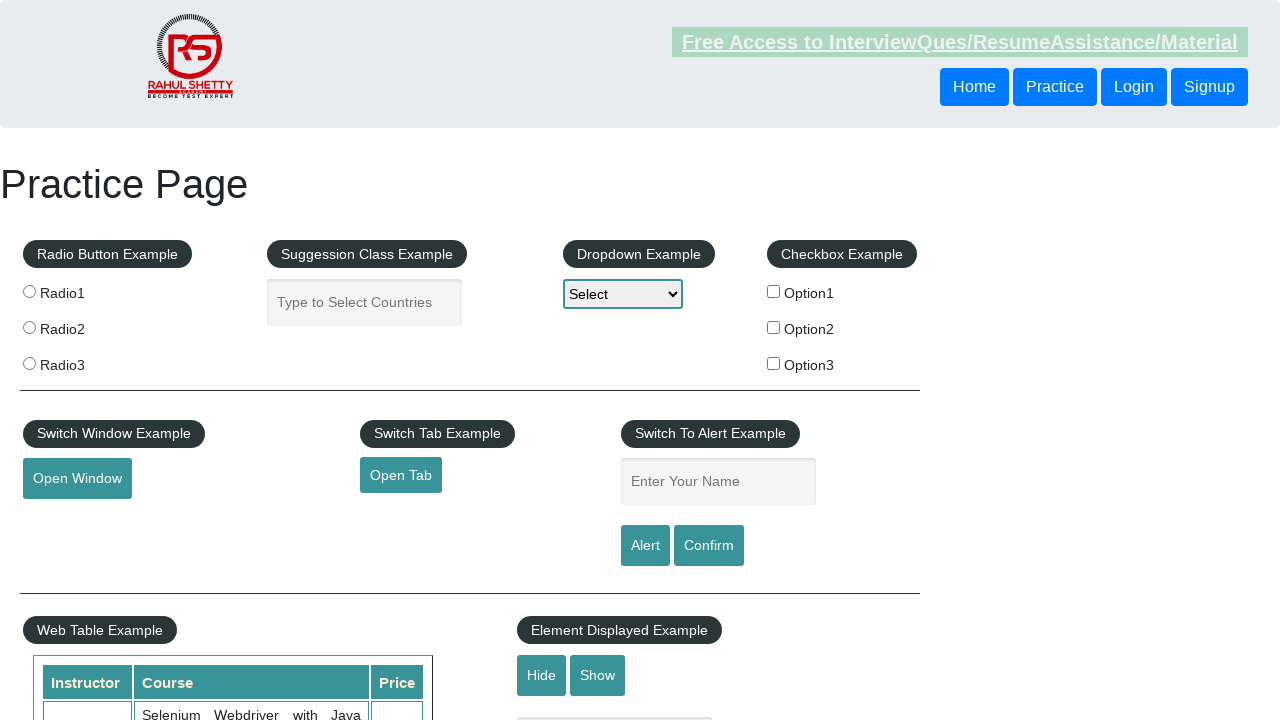

Waited for table cell to be visible and verified it contains text
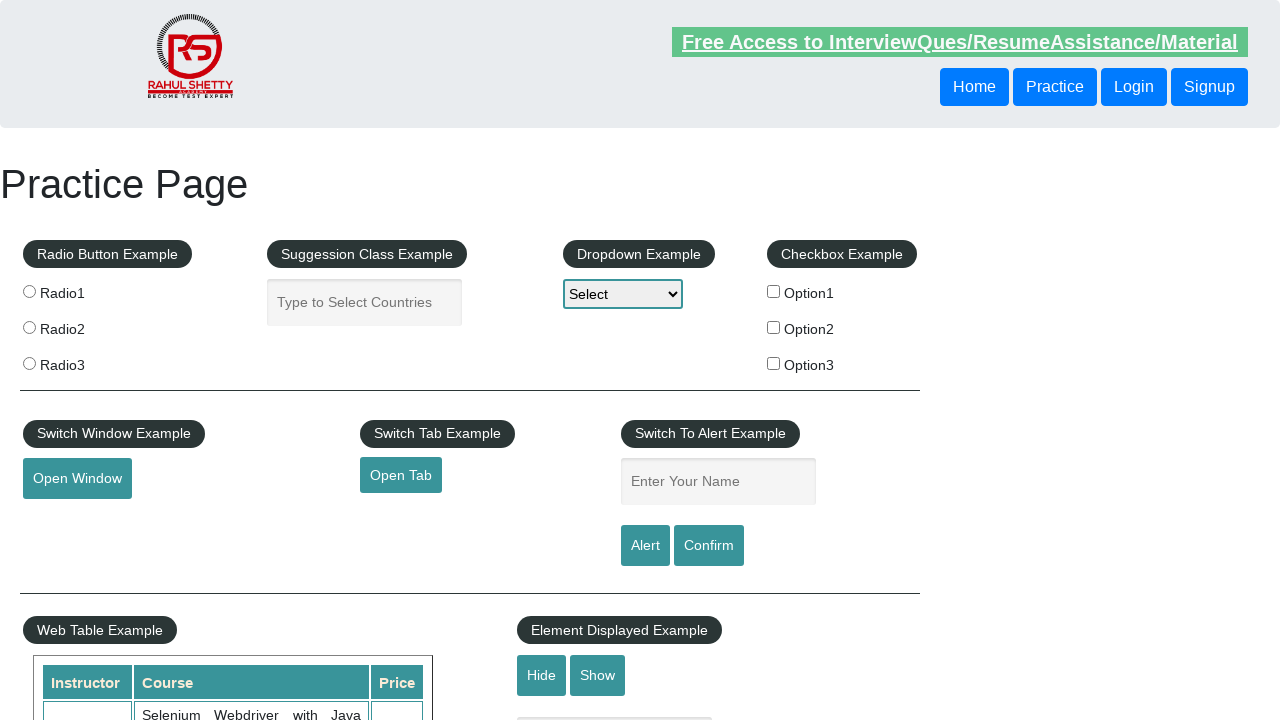

Waited for table cell to be visible and verified it contains text
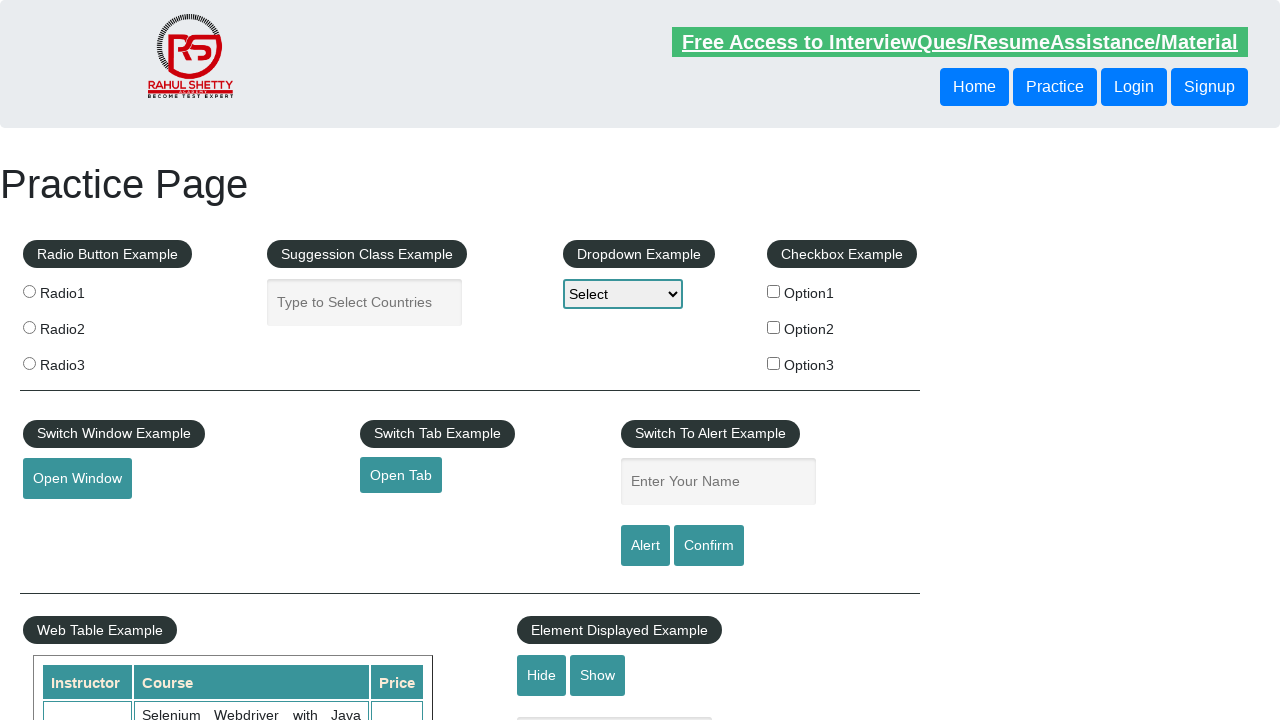

Waited for table cell to be visible and verified it contains text
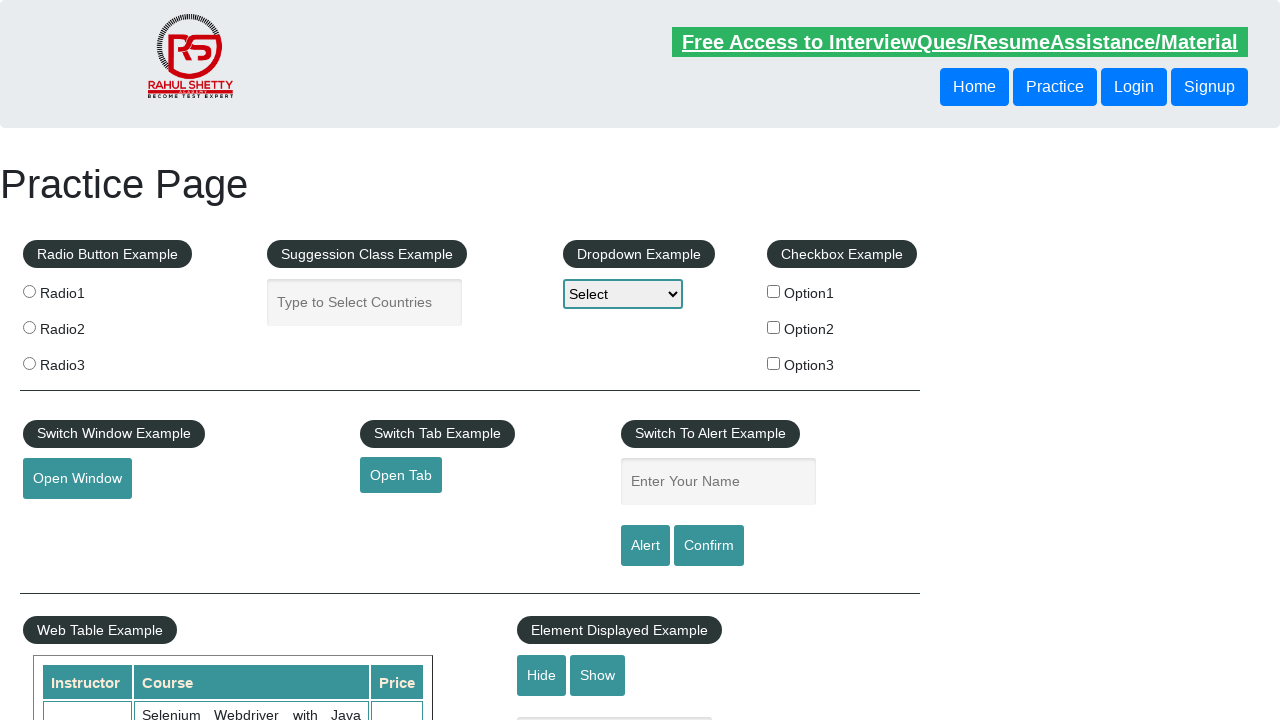

Waited for table cell to be visible and verified it contains text
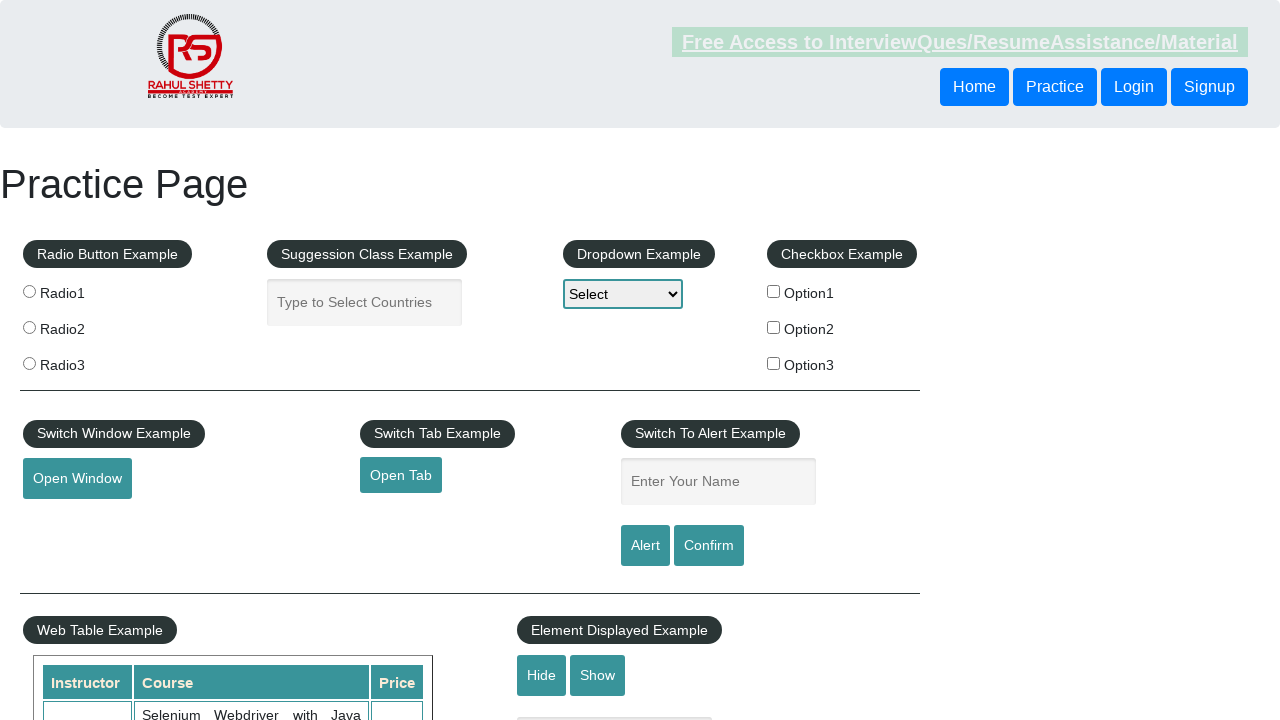

Waited for table cell to be visible and verified it contains text
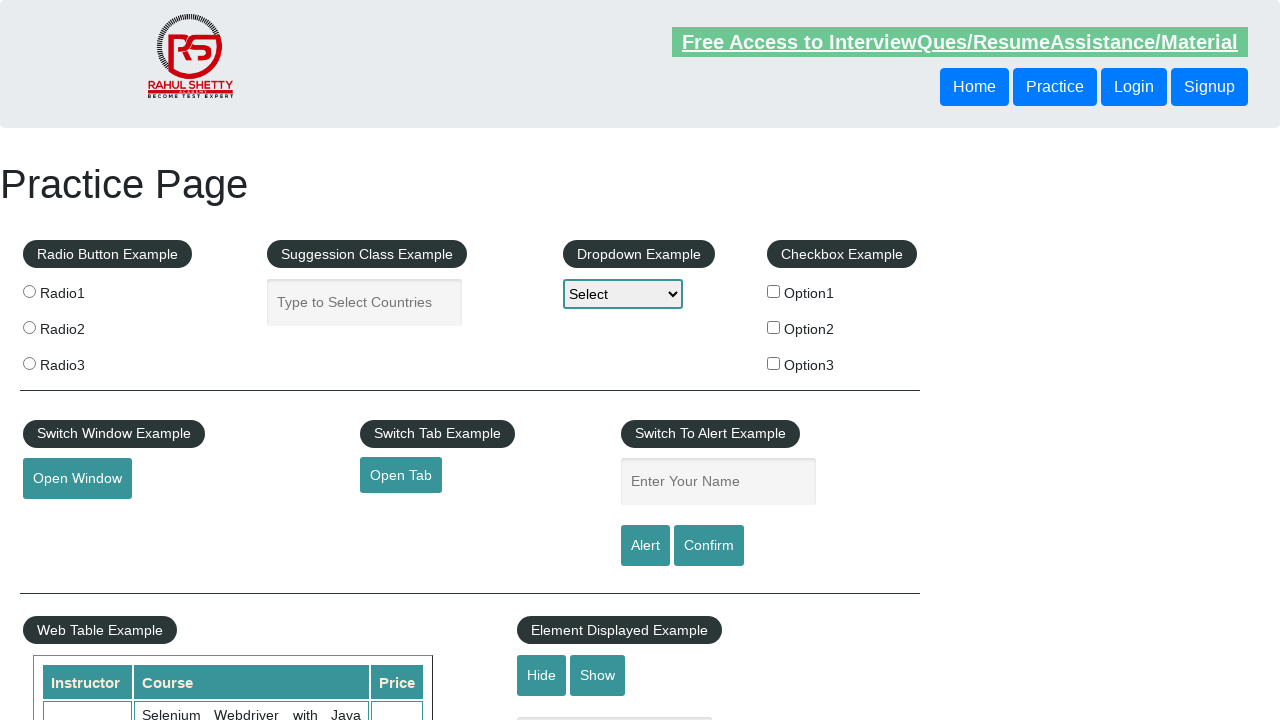

Waited for table cell to be visible and verified it contains text
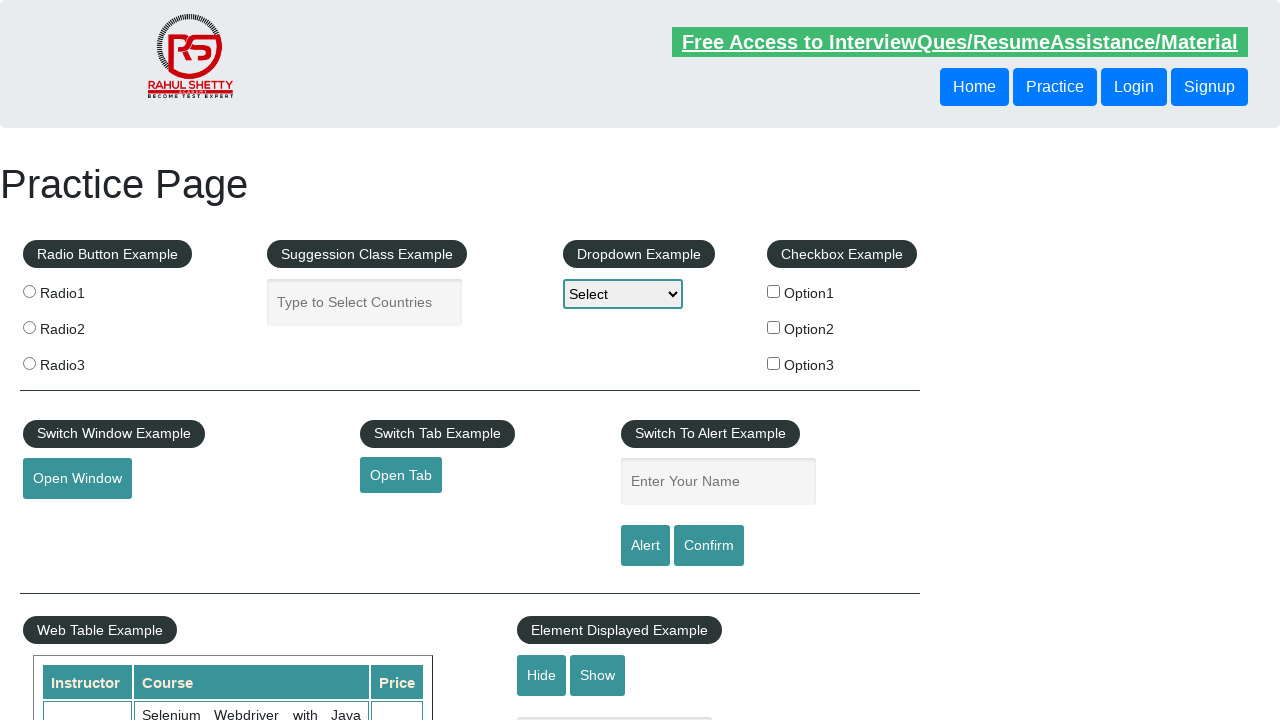

Waited for table cell to be visible and verified it contains text
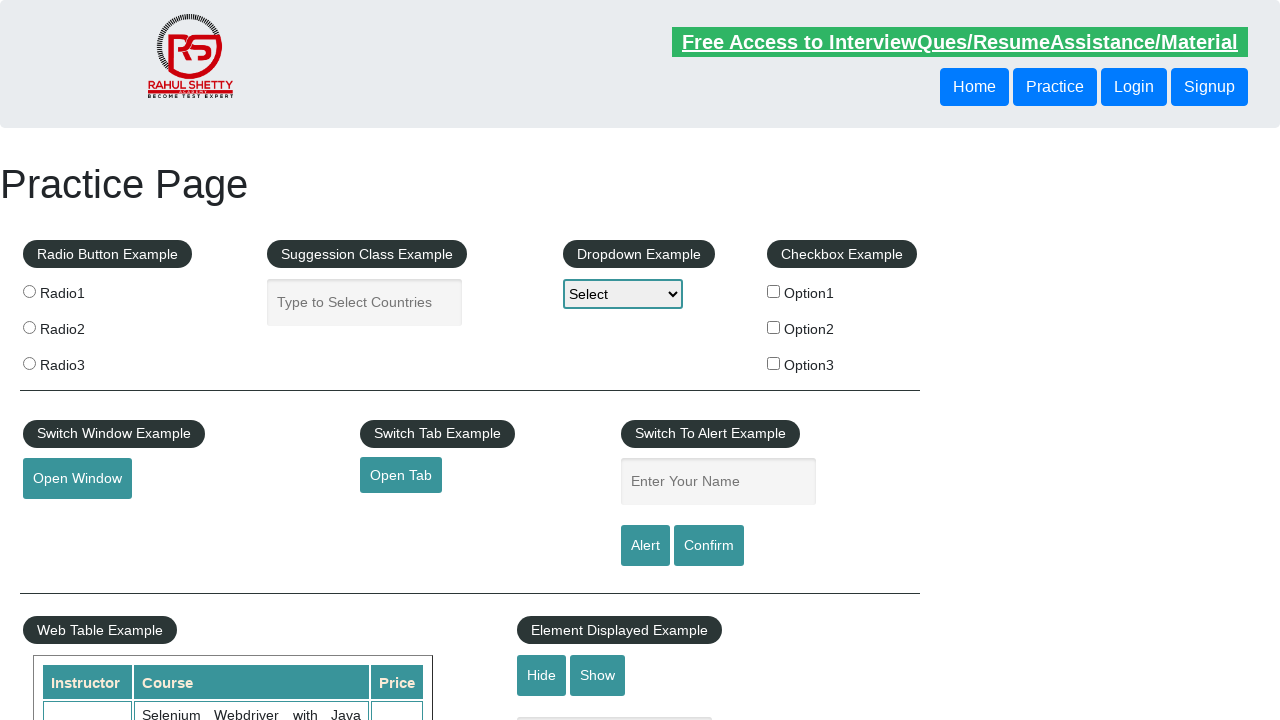

Waited for table cell to be visible and verified it contains text
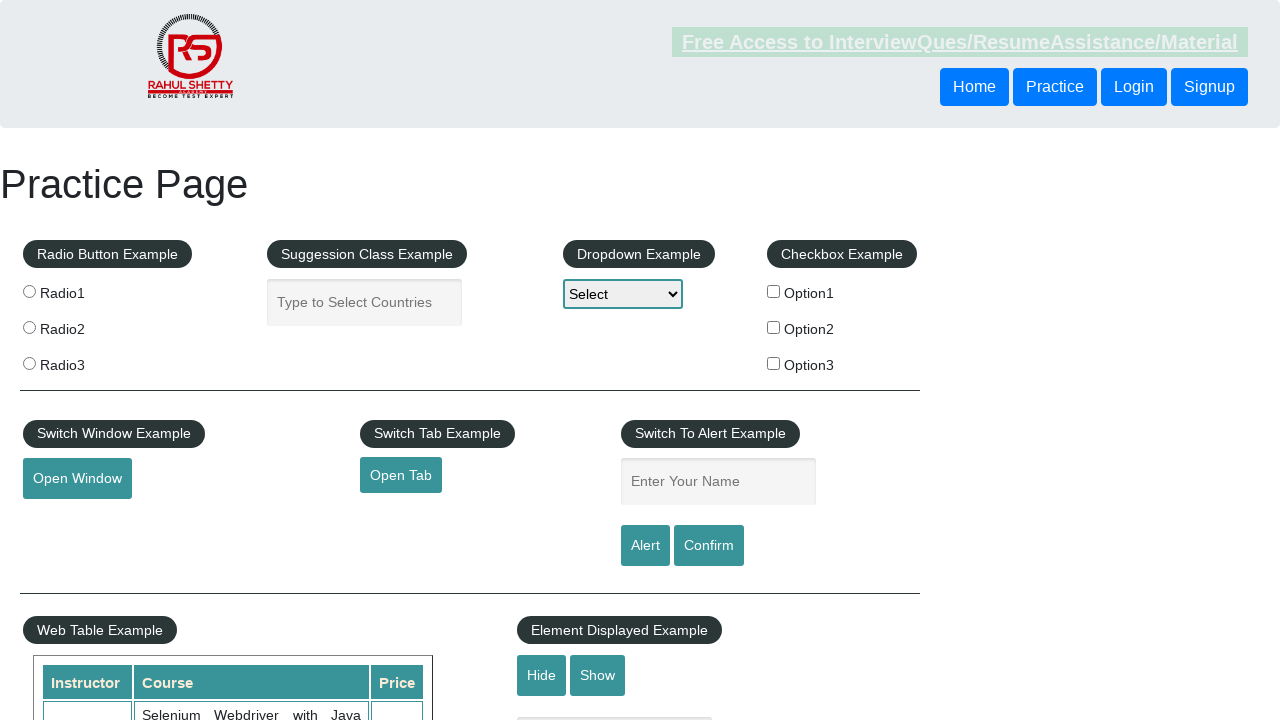

Waited for table cell to be visible and verified it contains text
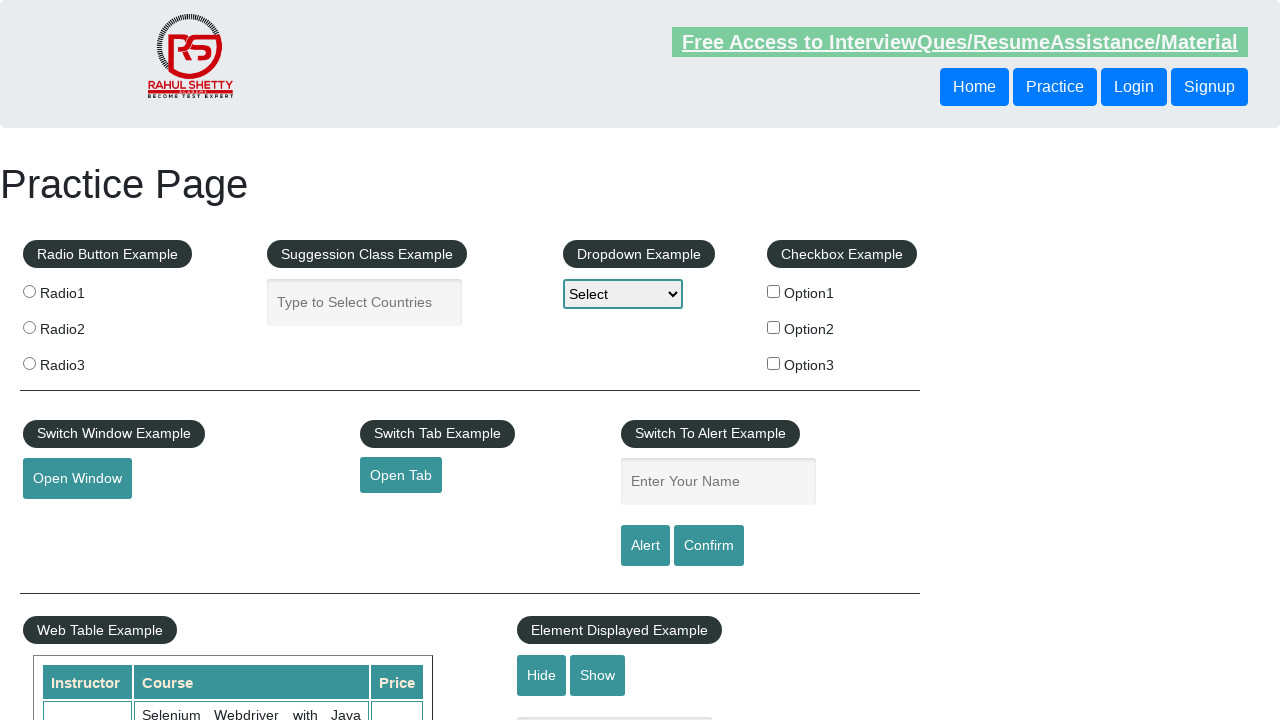

Waited for table cell to be visible and verified it contains text
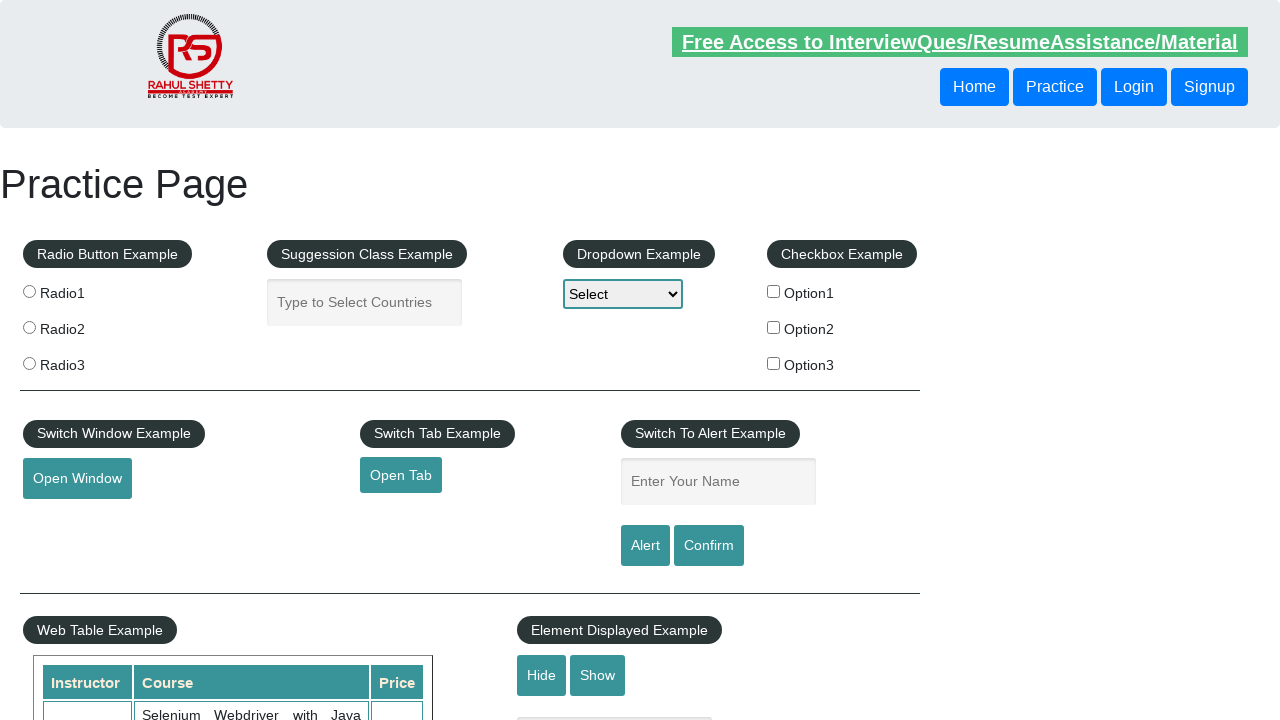

Waited for table cell to be visible and verified it contains text
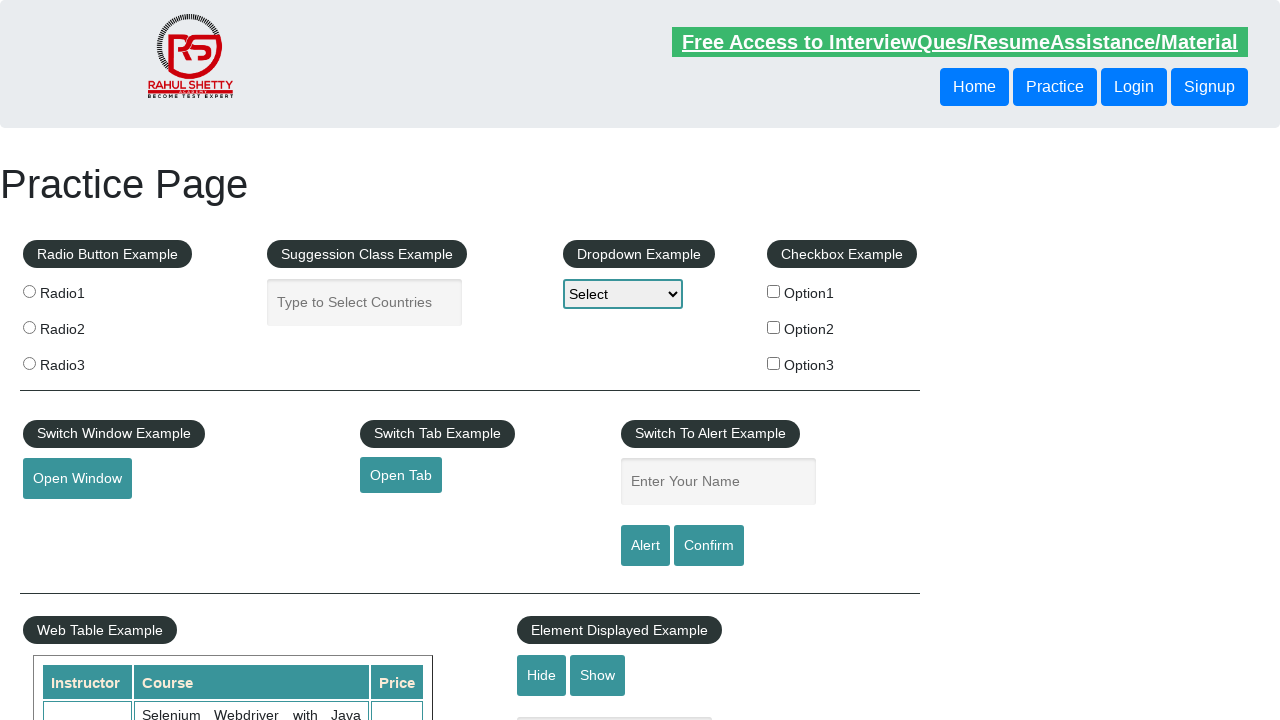

Waited for table cell to be visible and verified it contains text
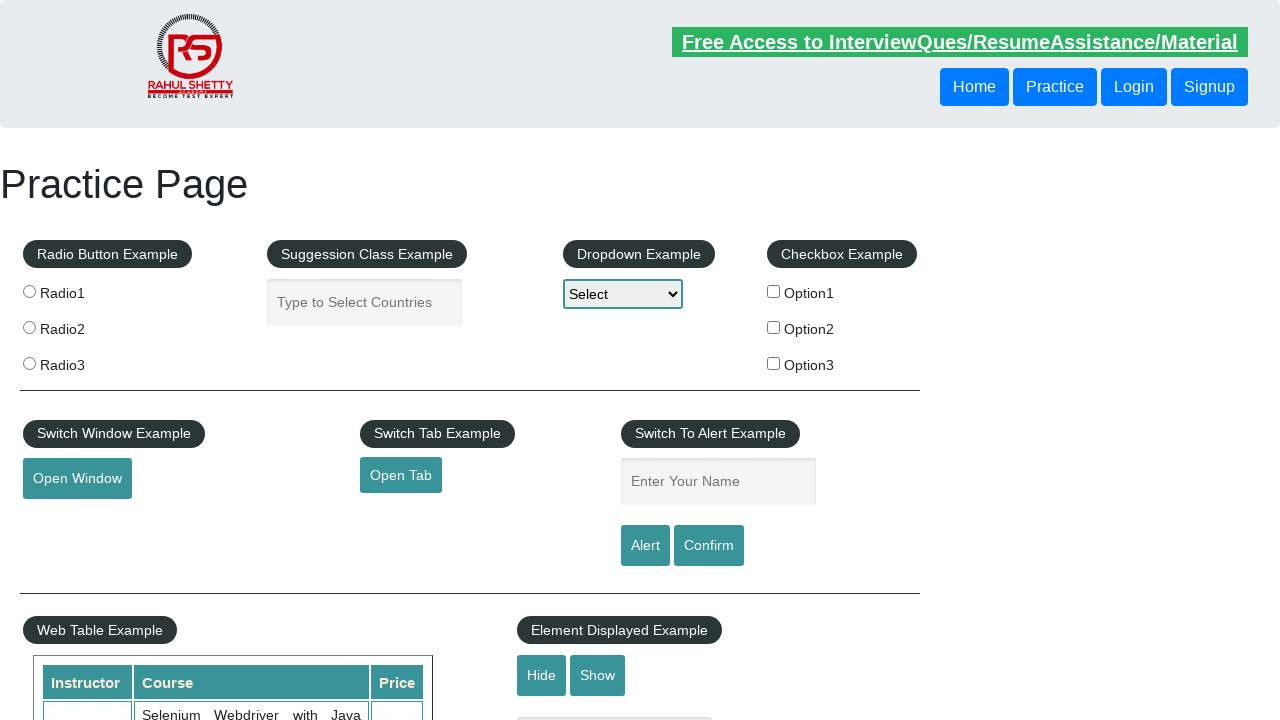

Waited for table cell to be visible and verified it contains text
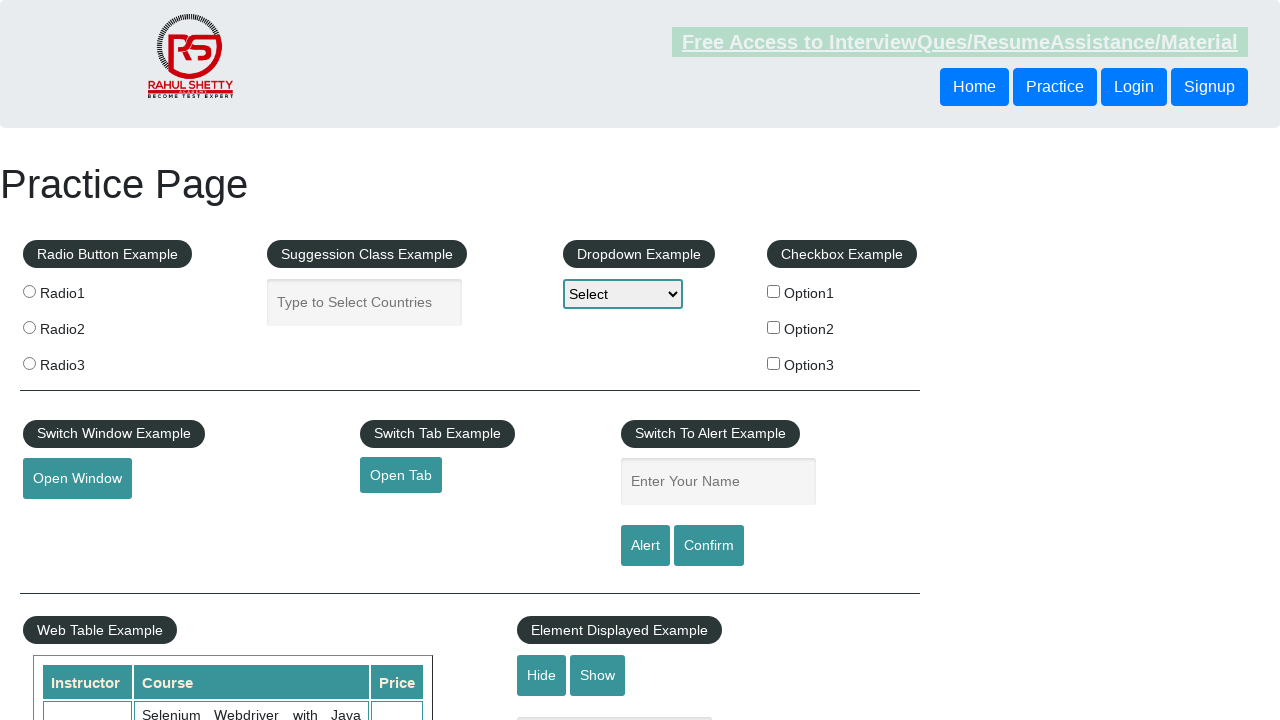

Waited for table cell to be visible and verified it contains text
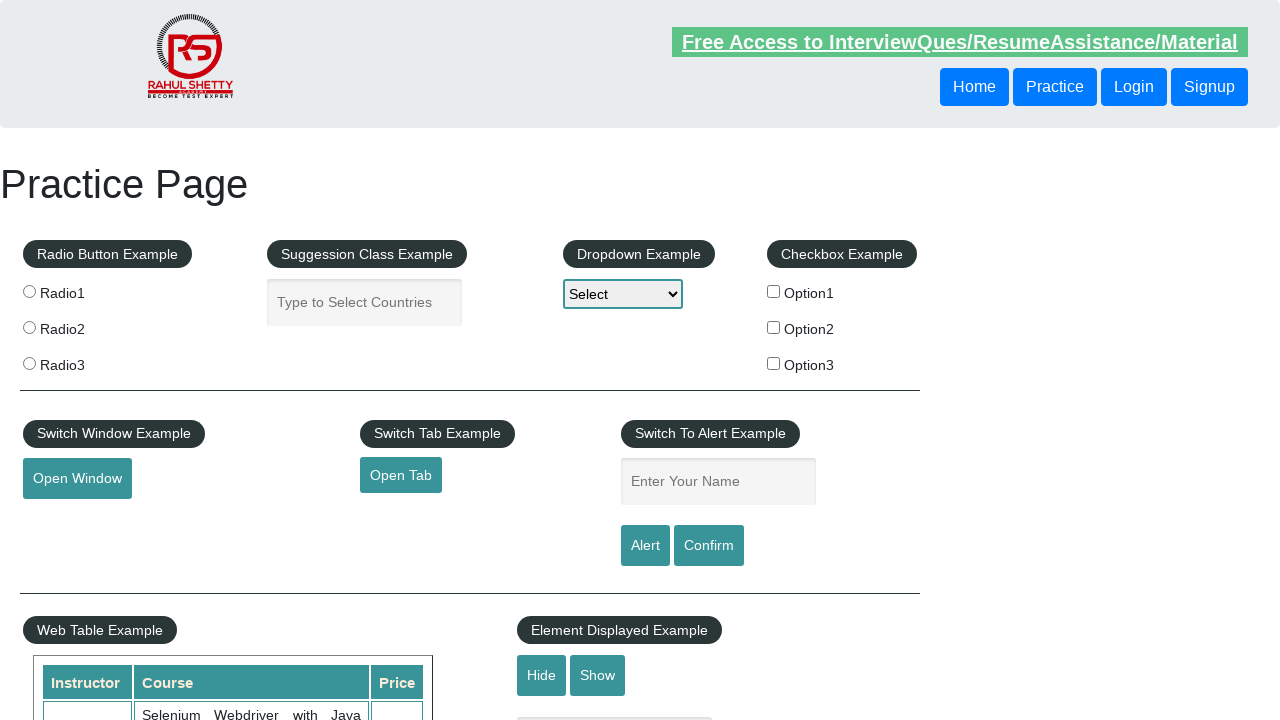

Waited for table cell to be visible and verified it contains text
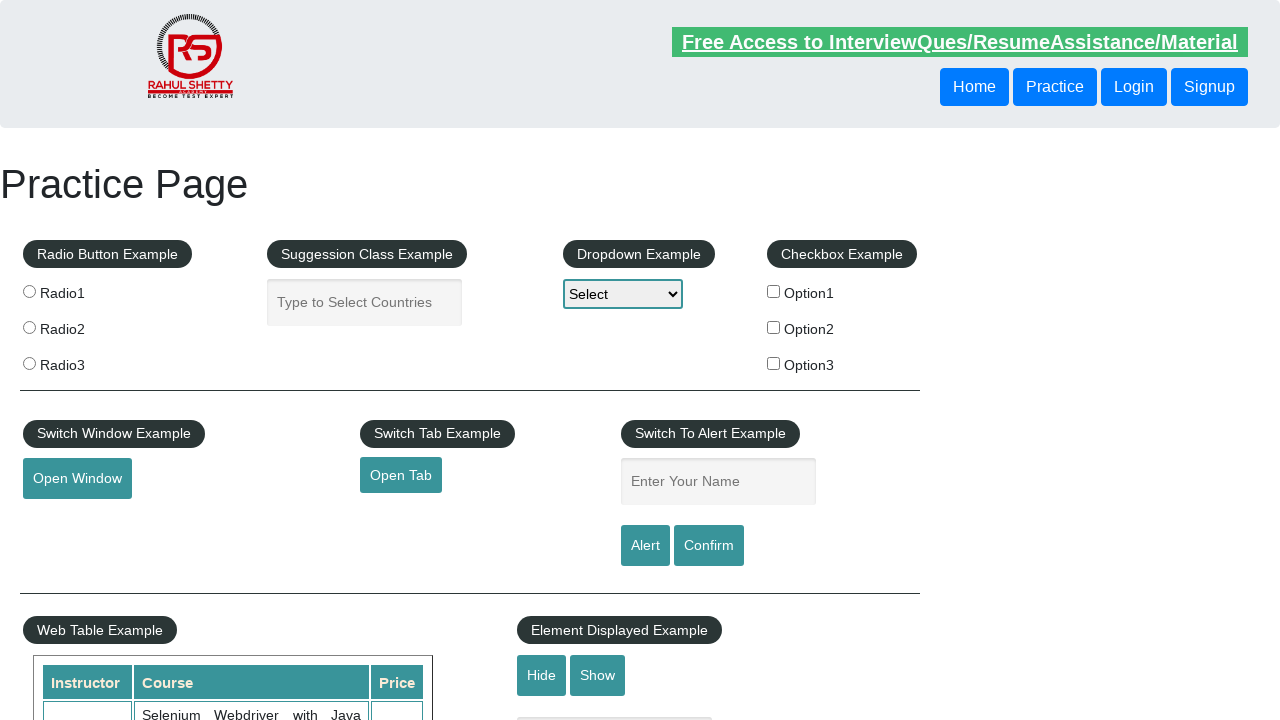

Waited for table cell to be visible and verified it contains text
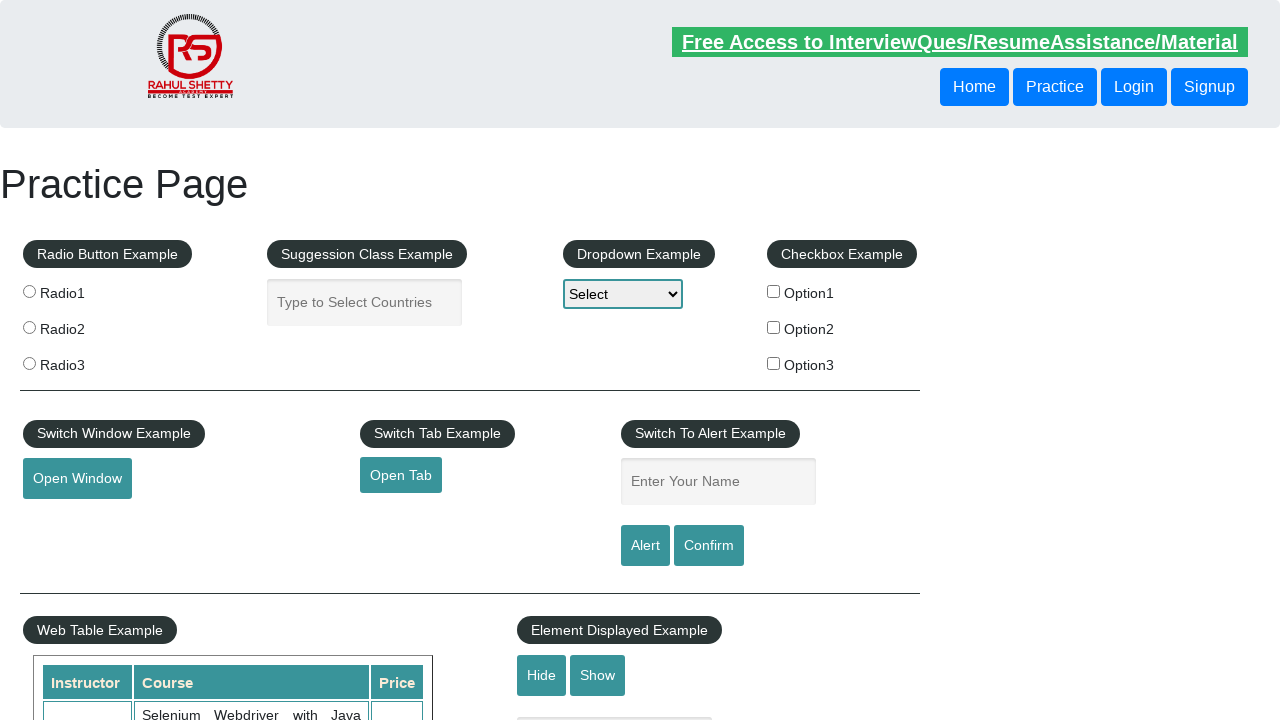

Waited for table cell to be visible and verified it contains text
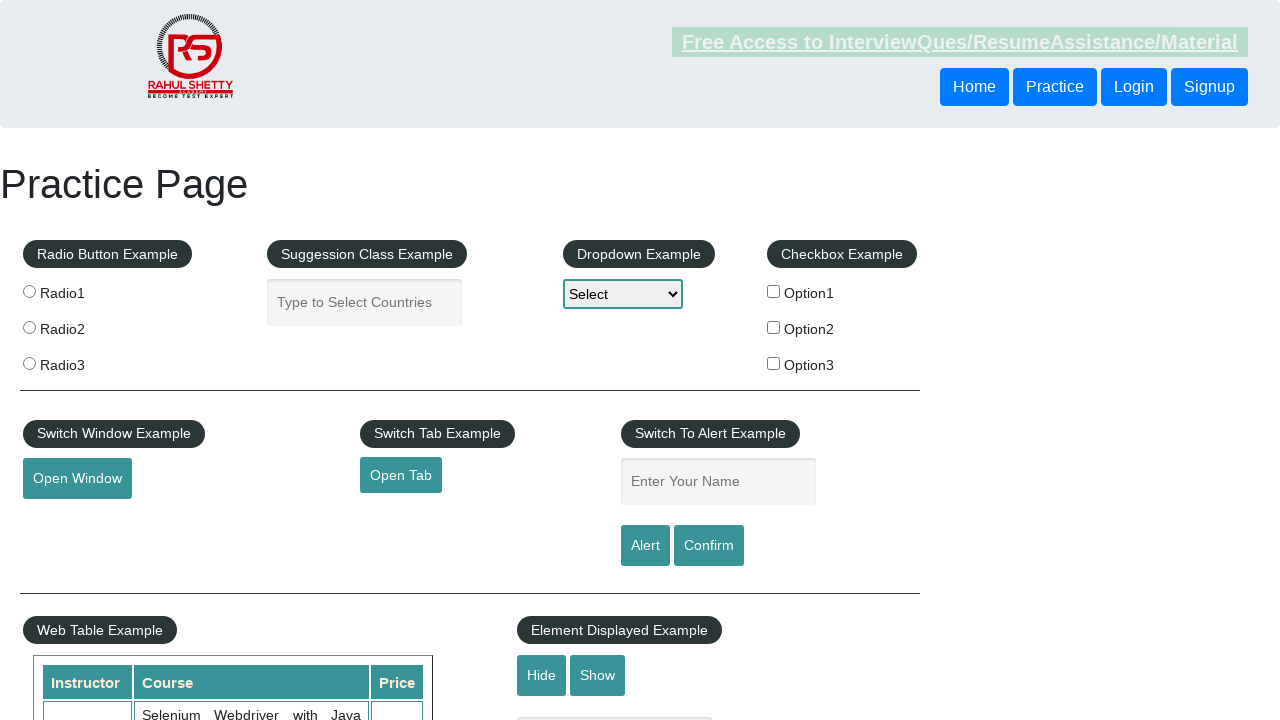

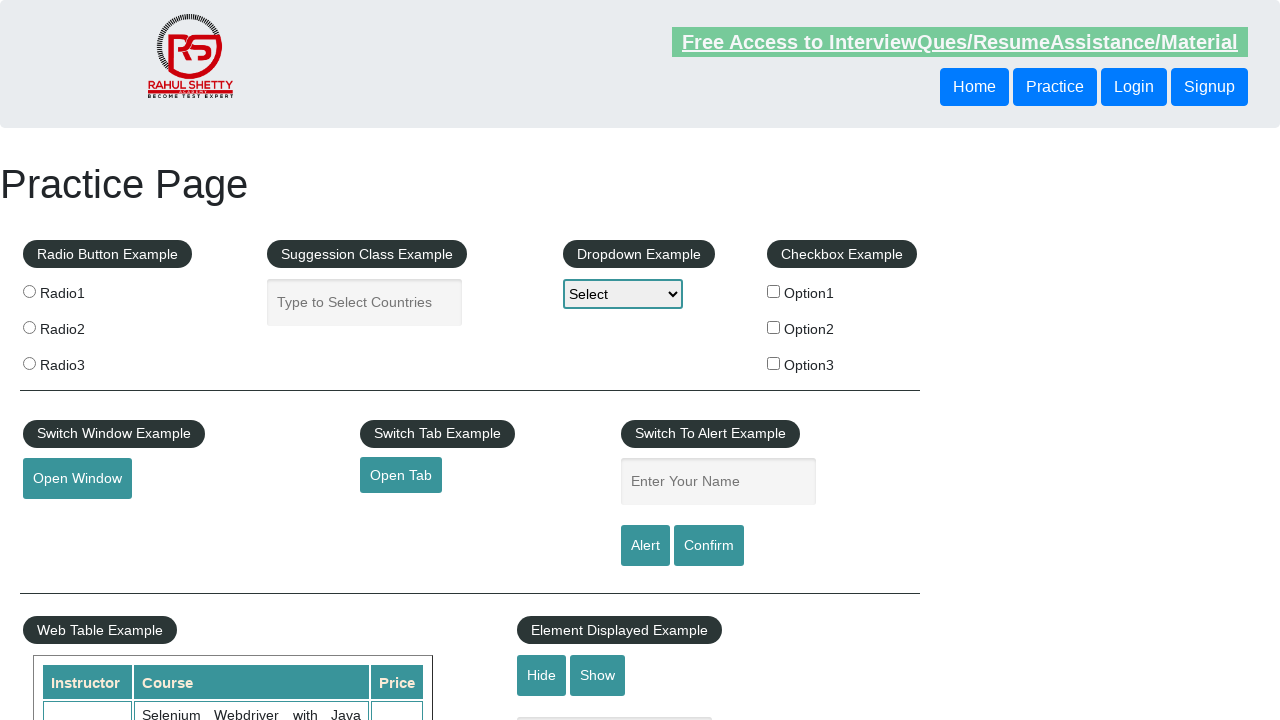